Tests dynamic checkbox removal and addition by clicking remove button, waiting for loading, verifying checkbox disappears, then clicking add button and verifying checkbox reappears

Starting URL: https://the-internet.herokuapp.com/dynamic_controls

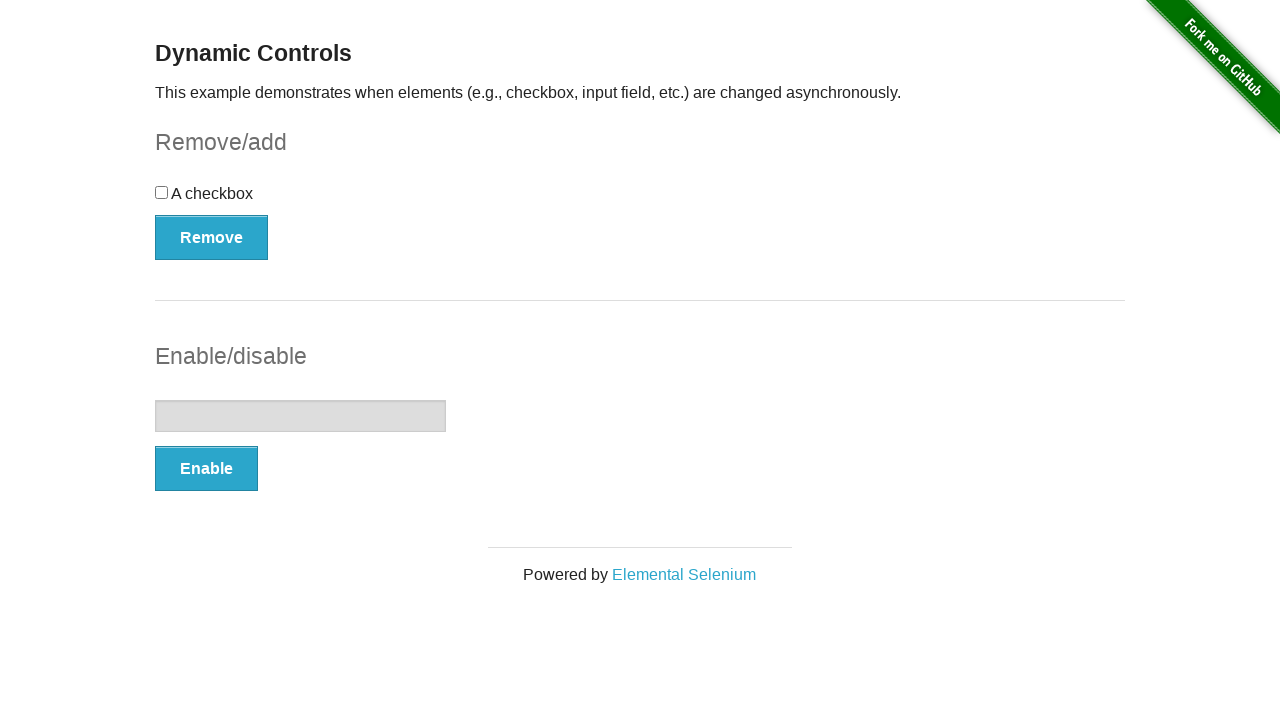

Verified checkbox is initially present
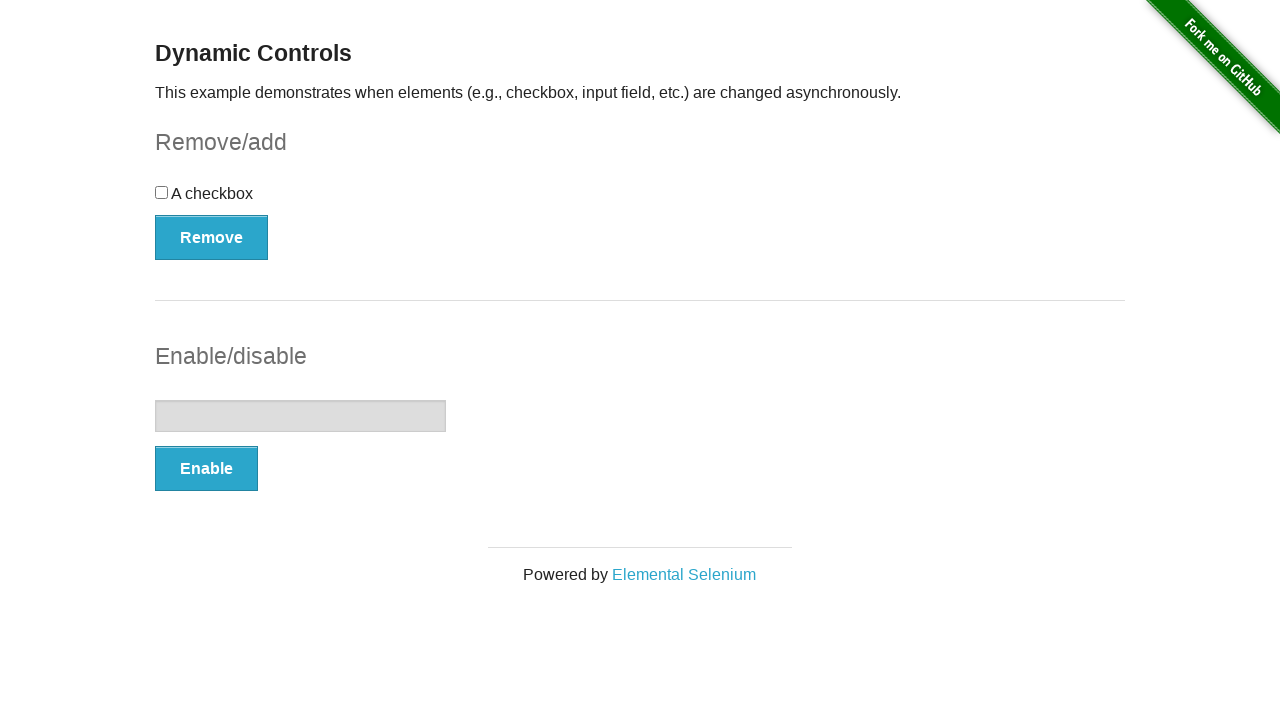

Clicked remove button to remove checkbox at (212, 237) on button:has-text('Remove')
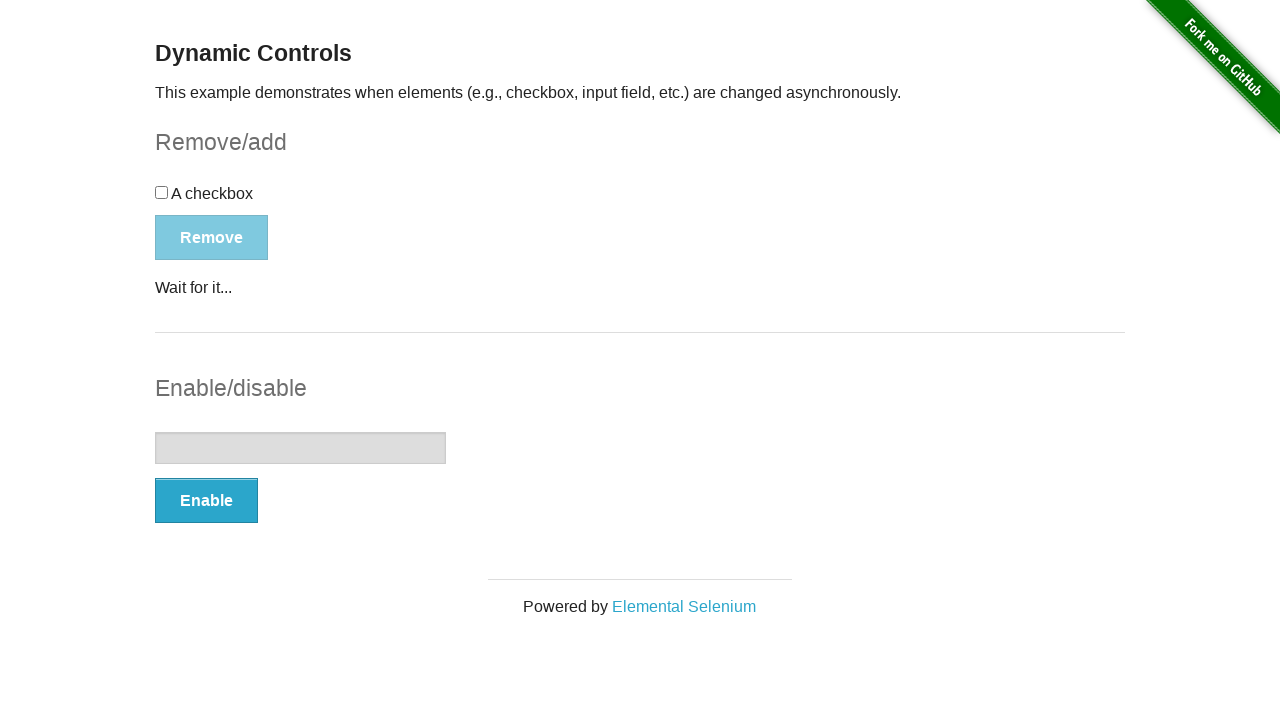

Loading spinner disappeared
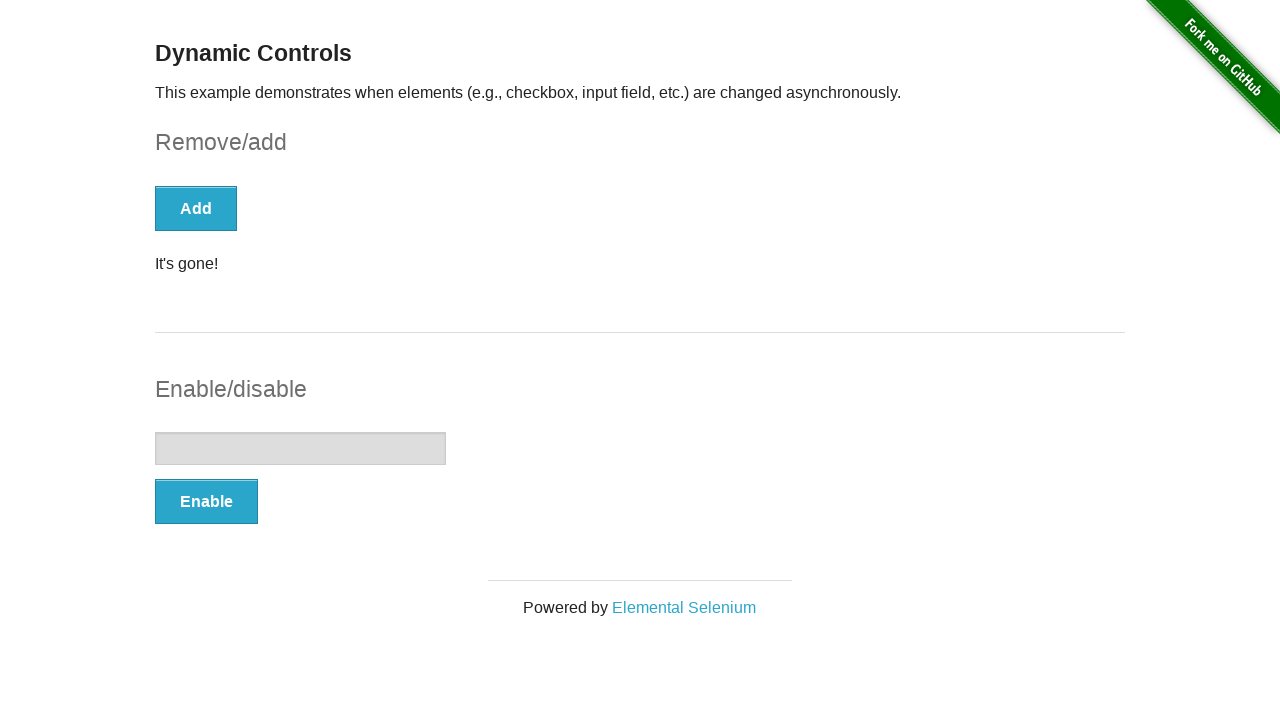

Confirmation message displayed that checkbox is gone
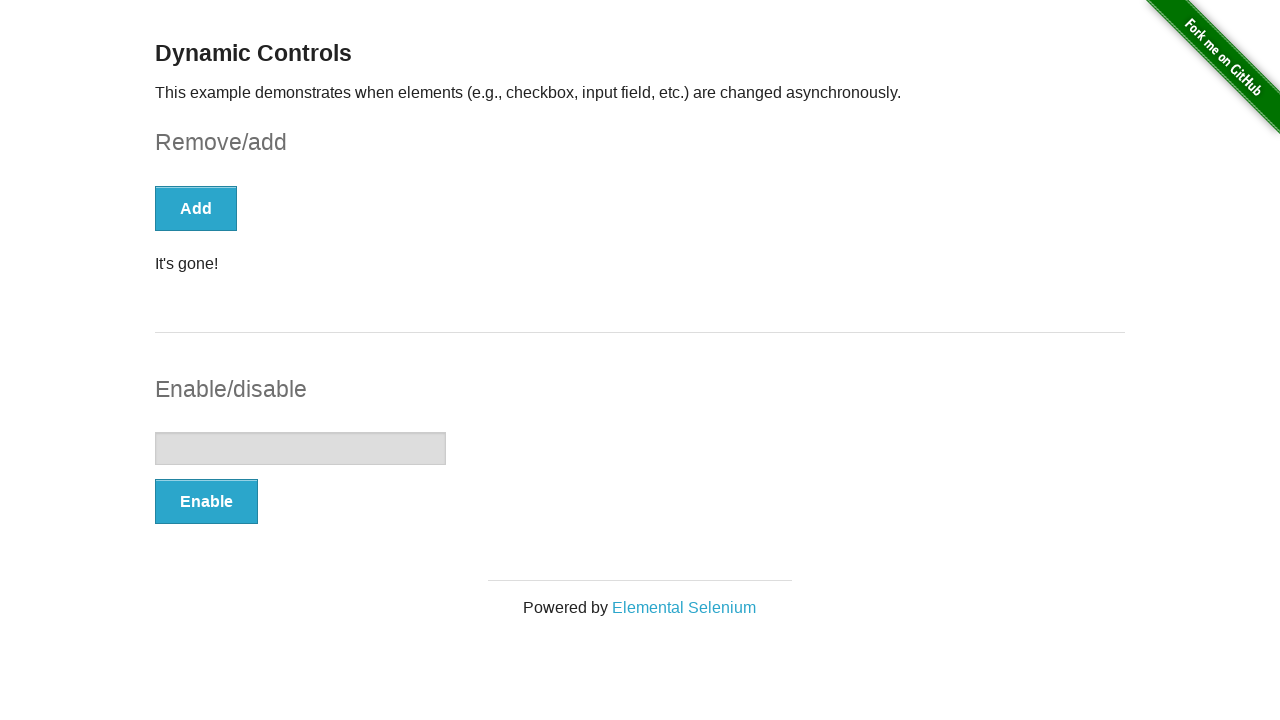

Asserted that checkbox has been removed
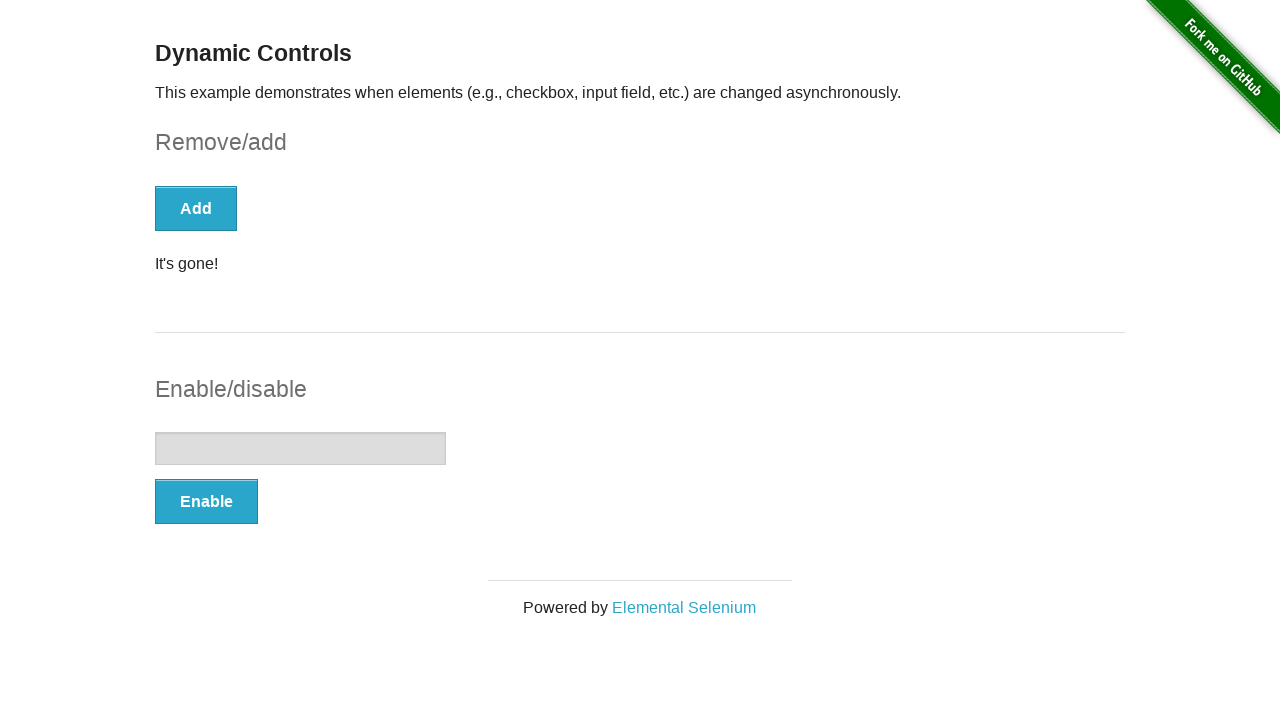

Clicked add button to restore checkbox at (196, 208) on button:has-text('Add')
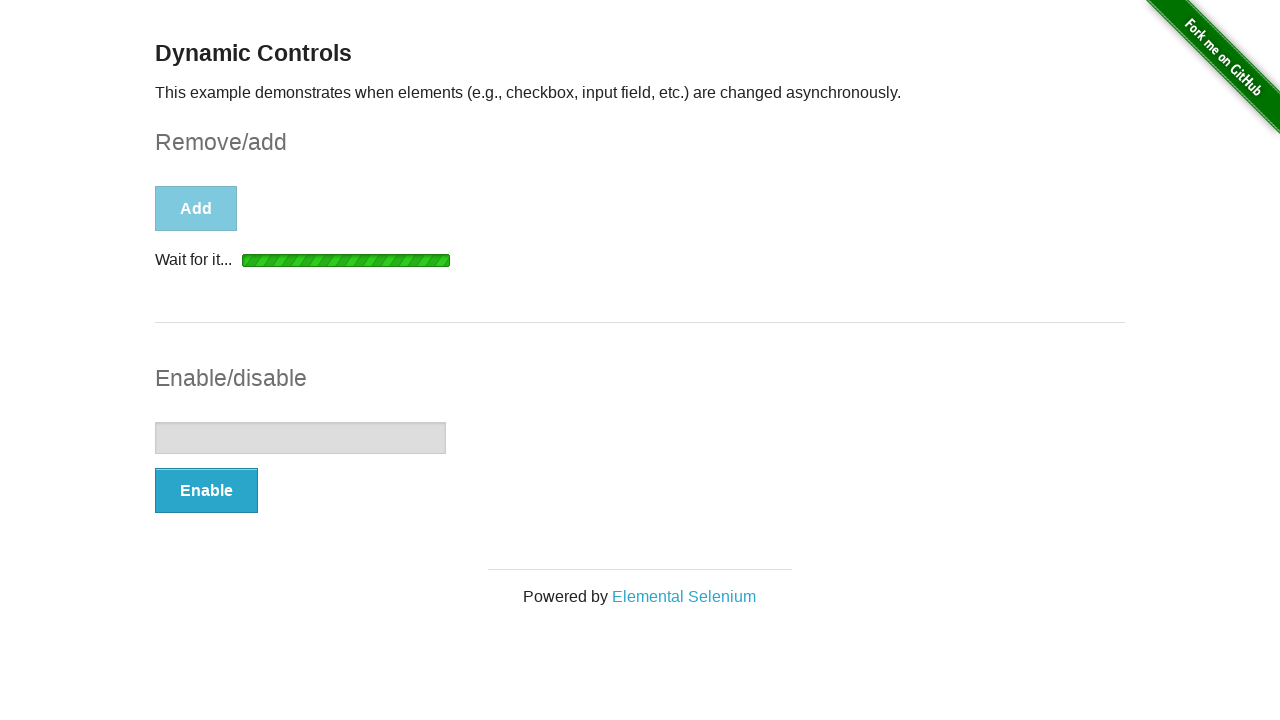

Loading spinner disappeared
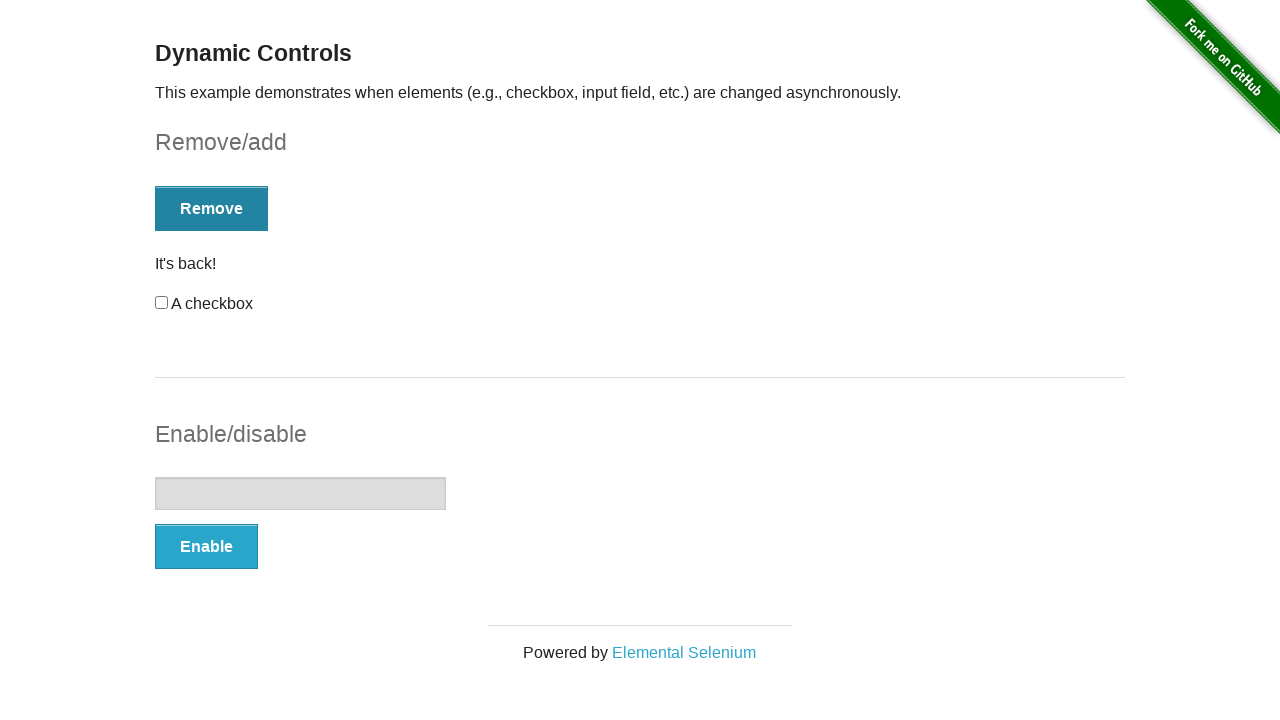

Confirmation message displayed that checkbox is back
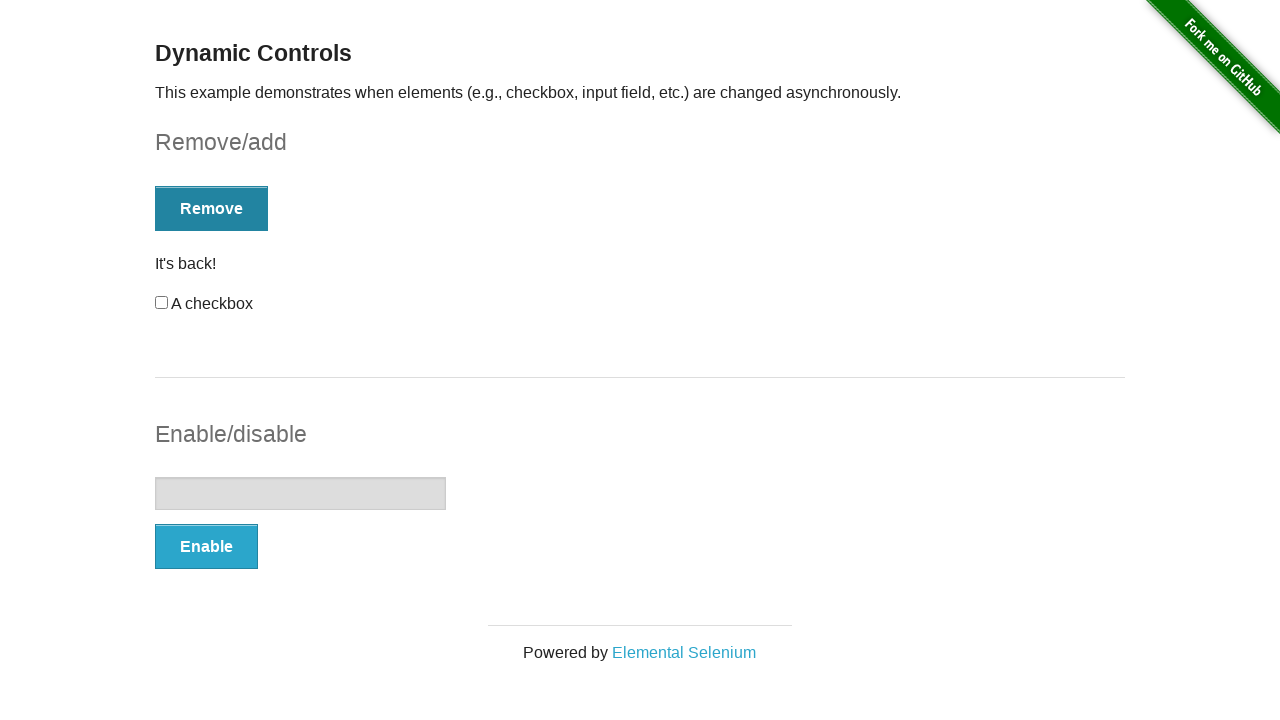

Verified checkbox has reappeared
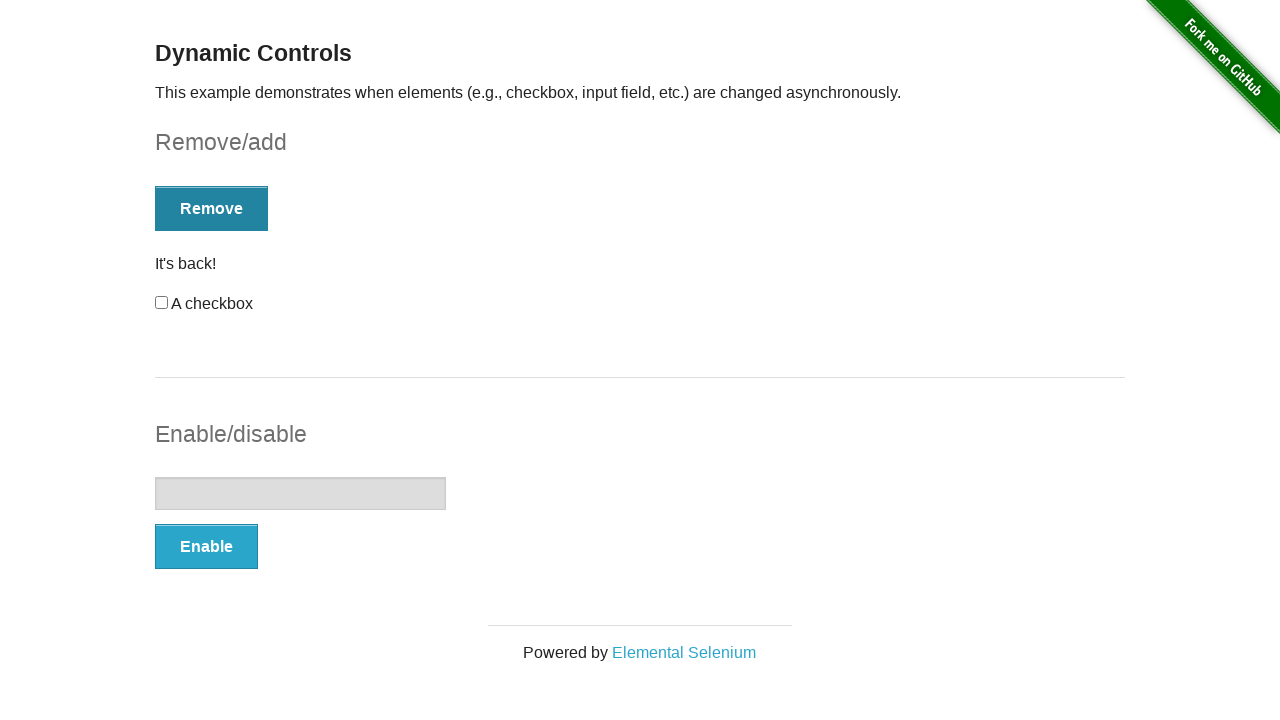

Asserted that checkbox has been successfully restored
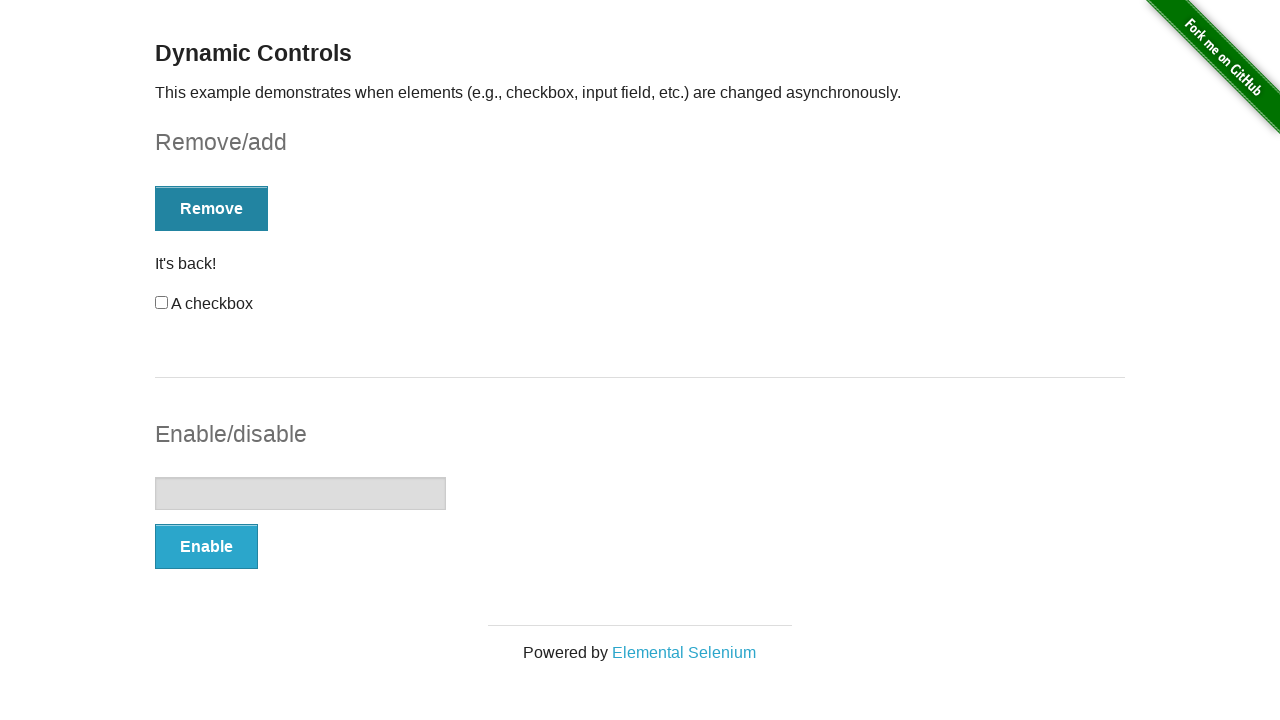

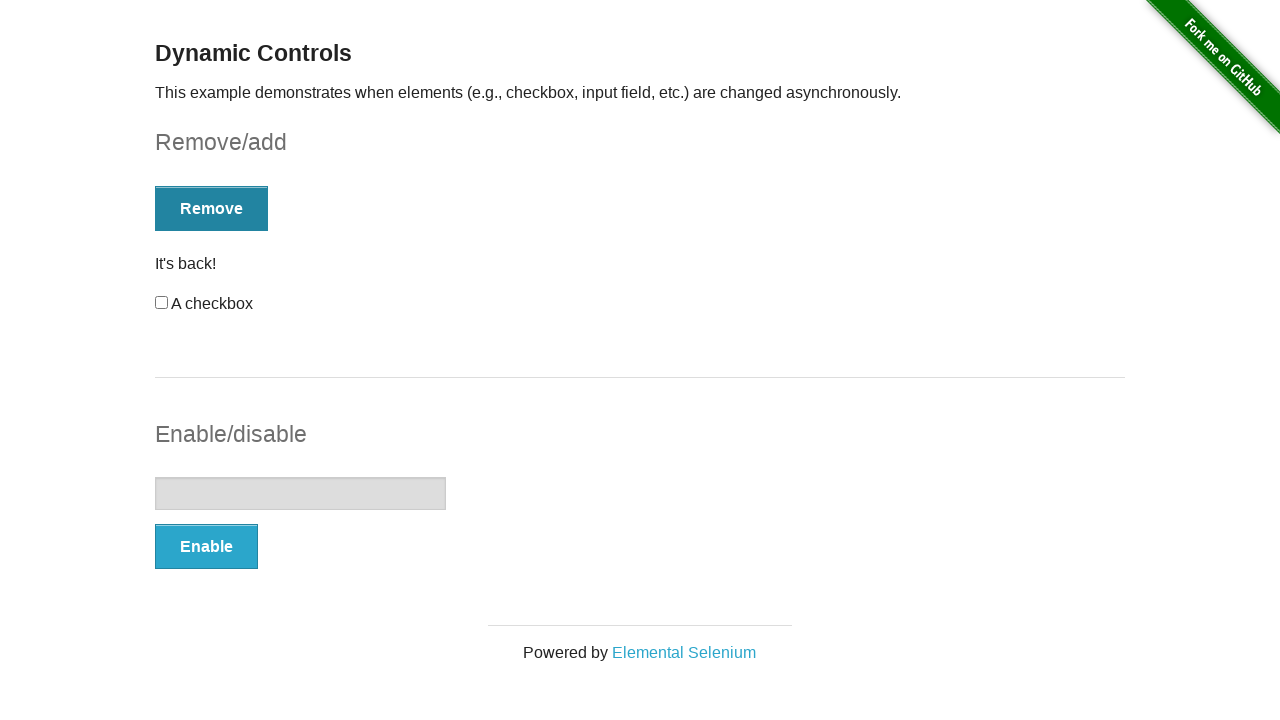